Tests editing a todo item by double-clicking, filling new text, and pressing Enter

Starting URL: https://demo.playwright.dev/todomvc

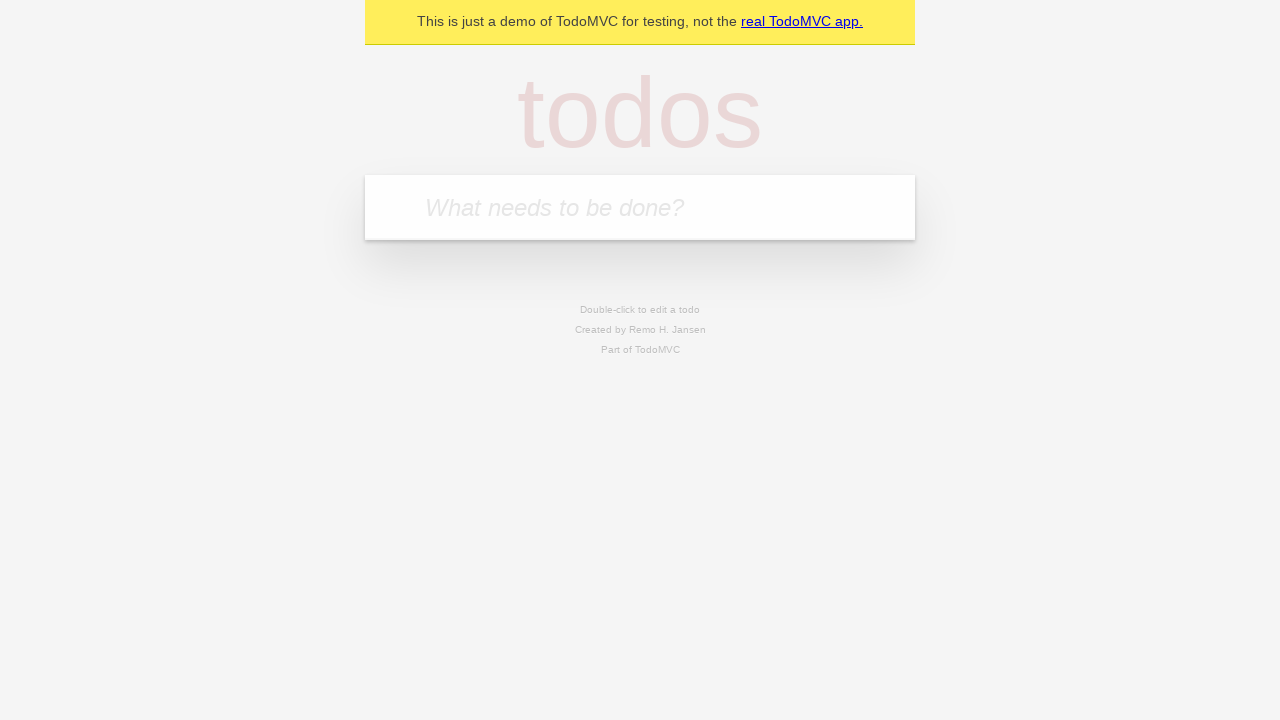

Filled new todo input with 'buy some cheese' on internal:attr=[placeholder="What needs to be done?"i]
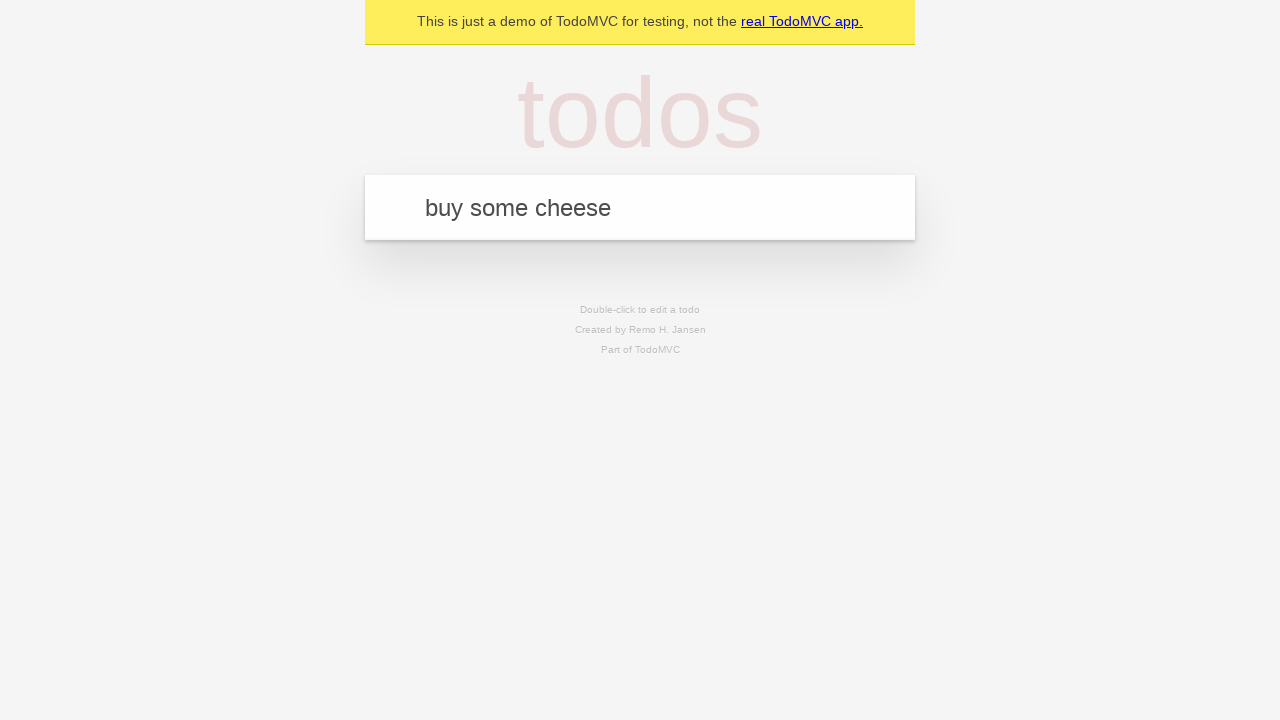

Pressed Enter to add first todo on internal:attr=[placeholder="What needs to be done?"i]
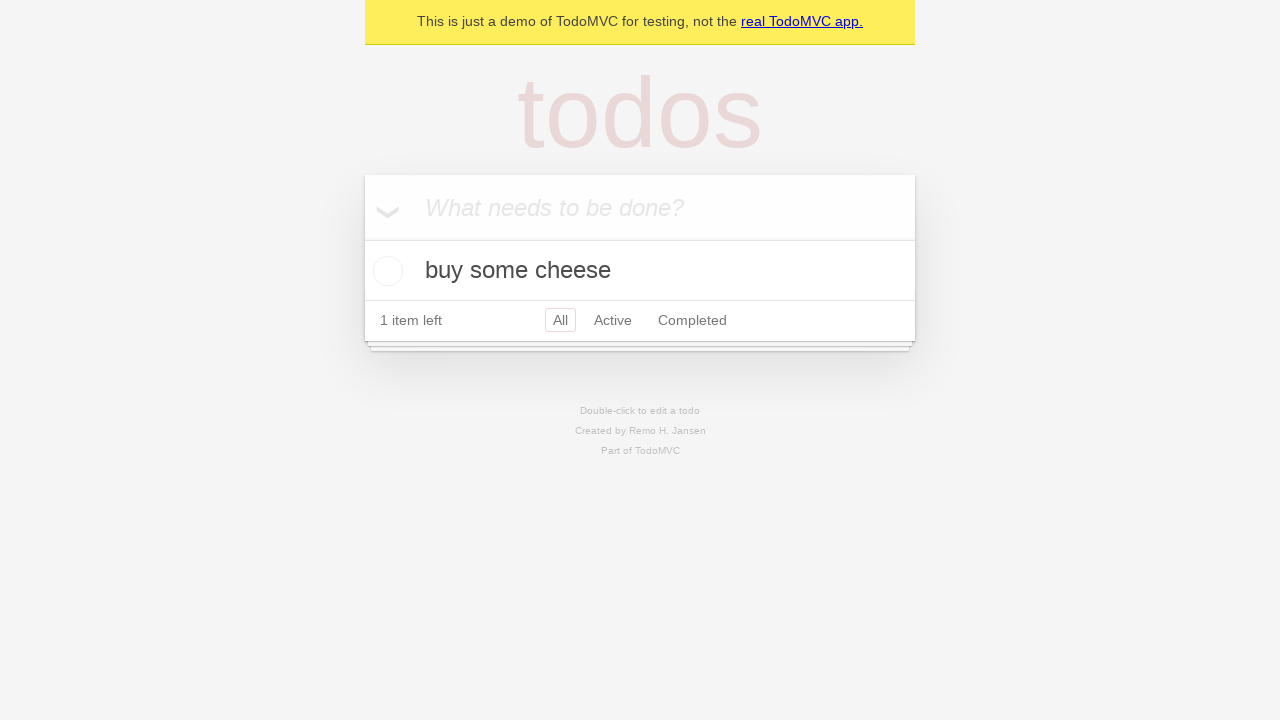

Filled new todo input with 'feed the cat' on internal:attr=[placeholder="What needs to be done?"i]
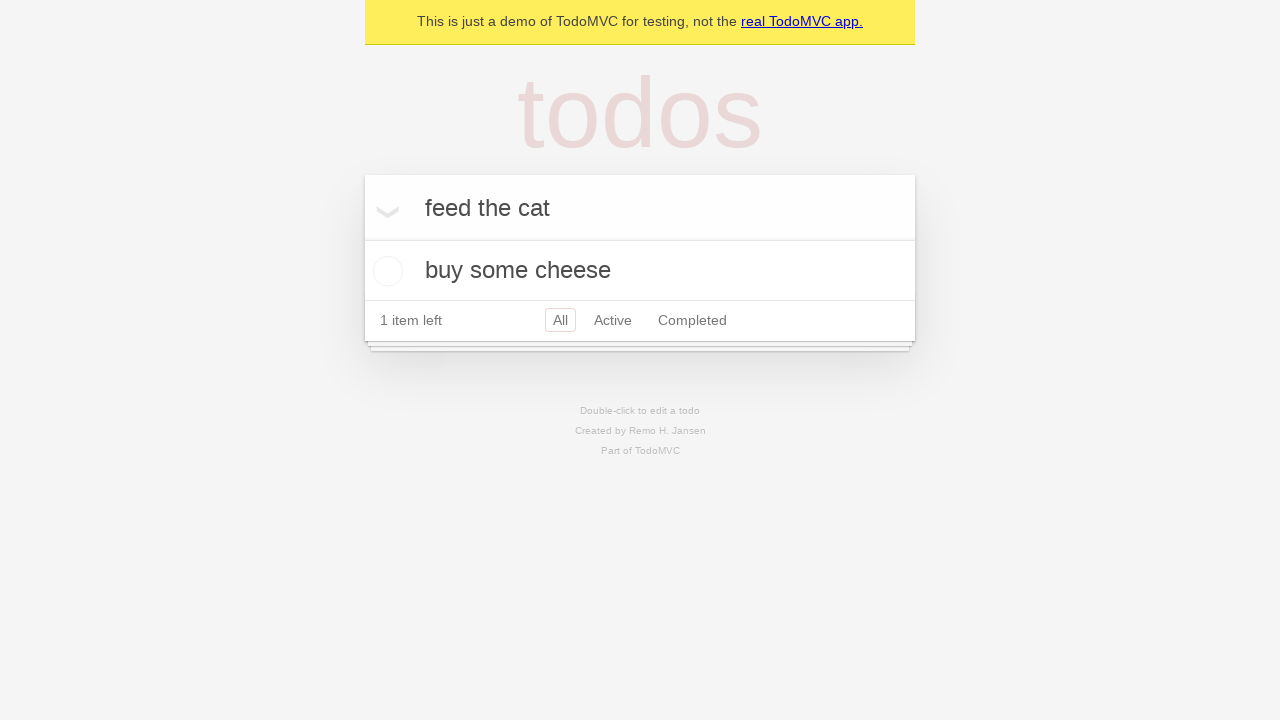

Pressed Enter to add second todo on internal:attr=[placeholder="What needs to be done?"i]
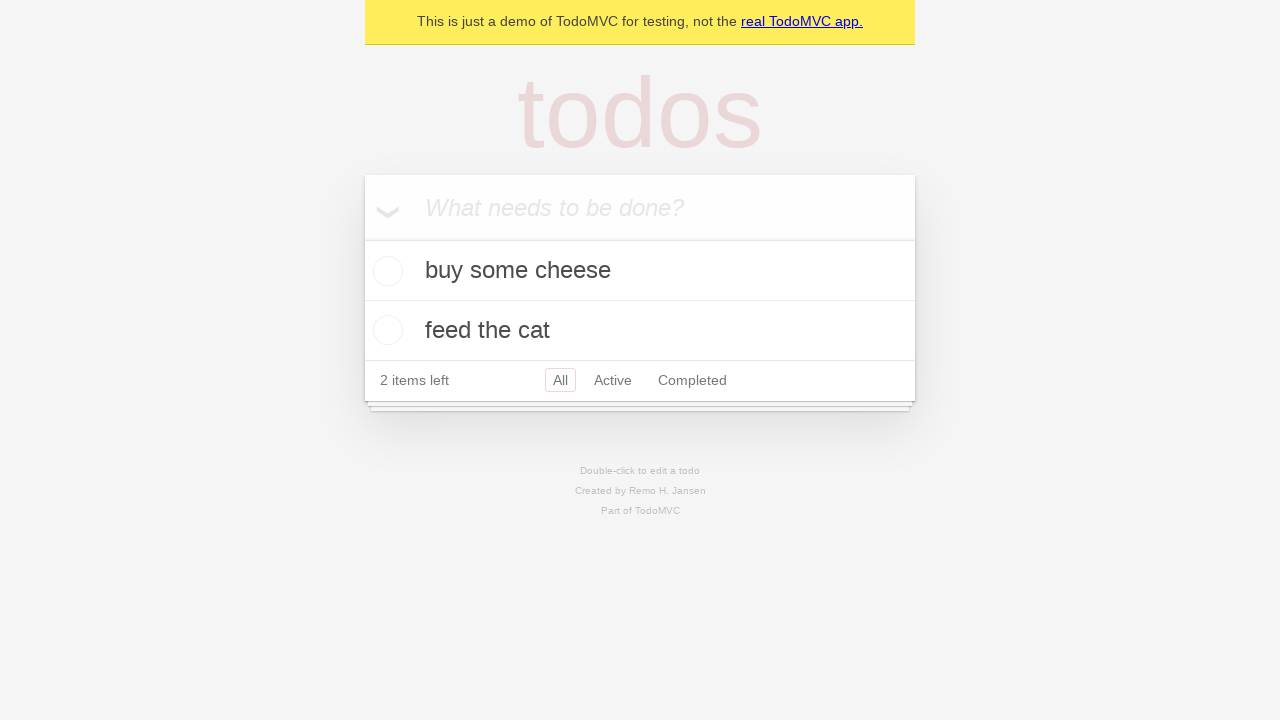

Filled new todo input with 'book a doctors appointment' on internal:attr=[placeholder="What needs to be done?"i]
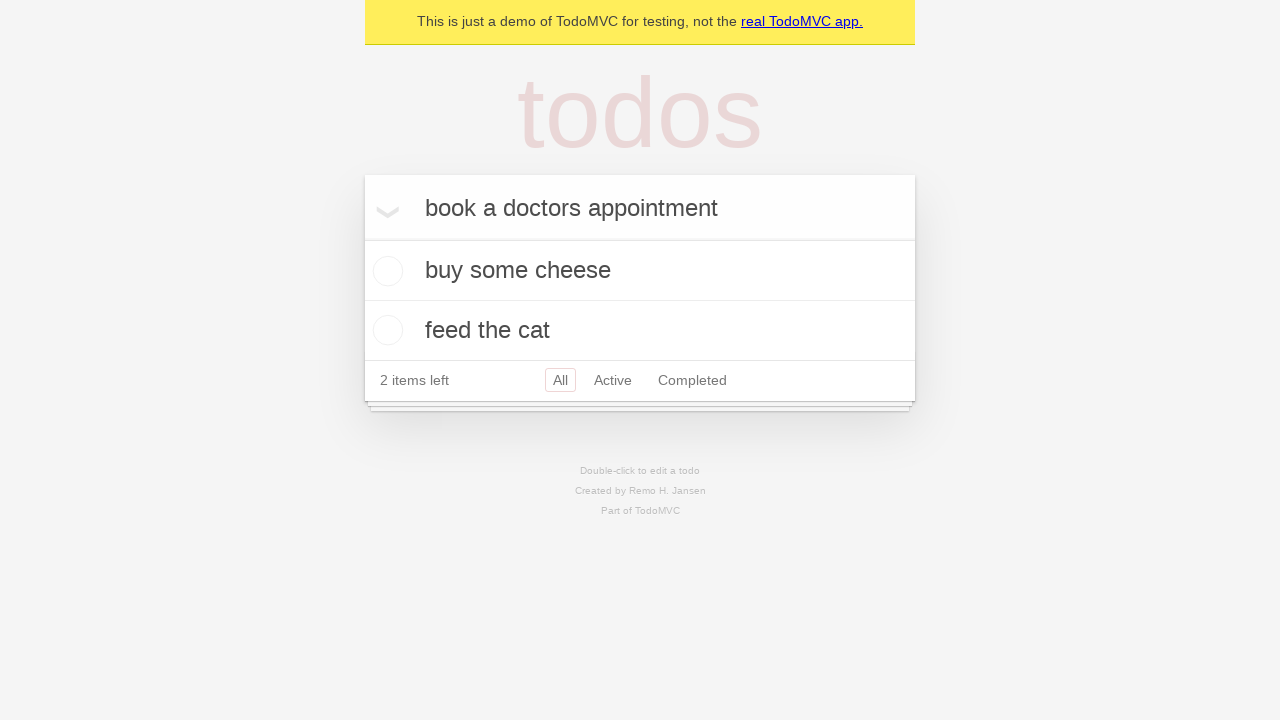

Pressed Enter to add third todo on internal:attr=[placeholder="What needs to be done?"i]
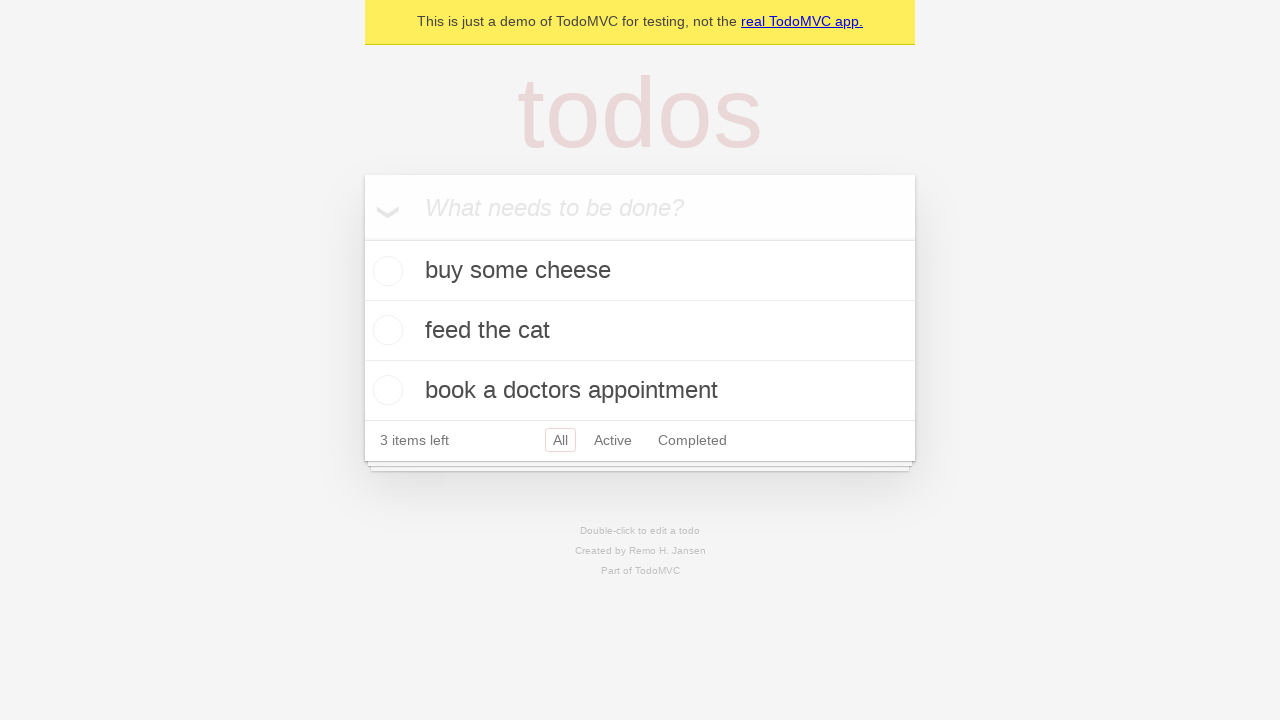

Double-clicked second todo item to enter edit mode at (640, 331) on internal:testid=[data-testid="todo-item"s] >> nth=1
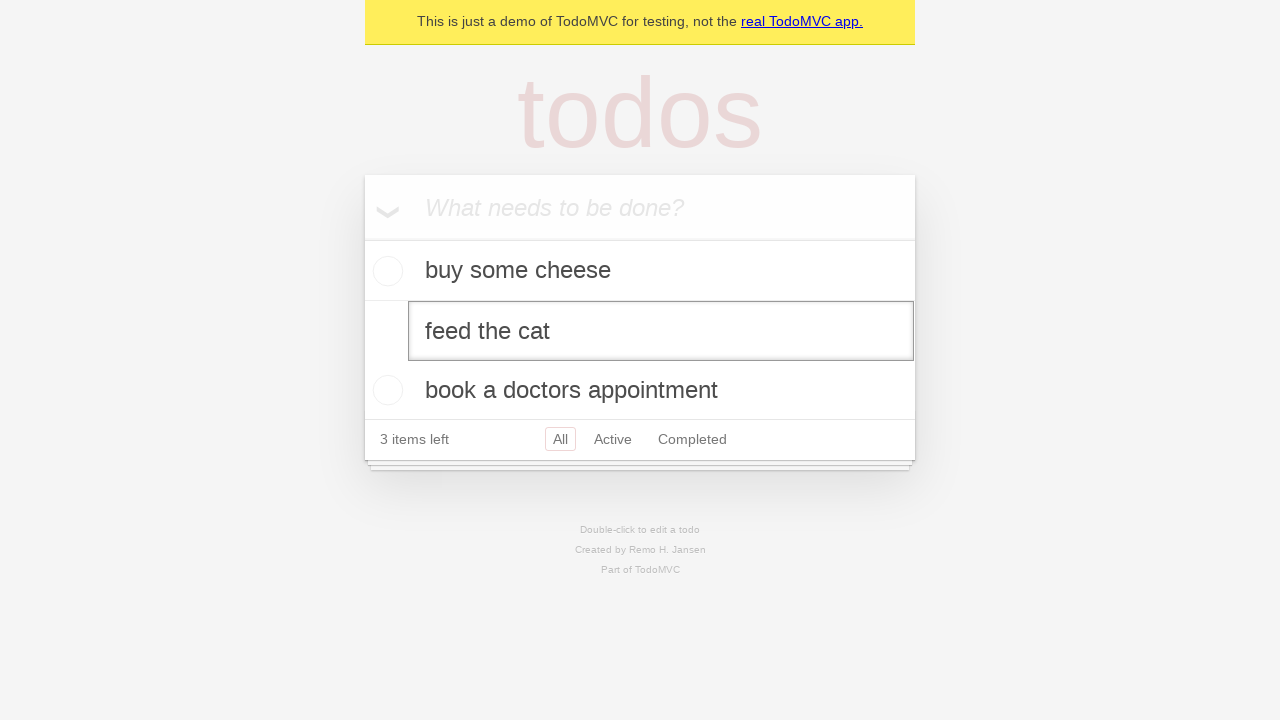

Filled edit textbox with 'buy some sausages' on internal:testid=[data-testid="todo-item"s] >> nth=1 >> internal:role=textbox[nam
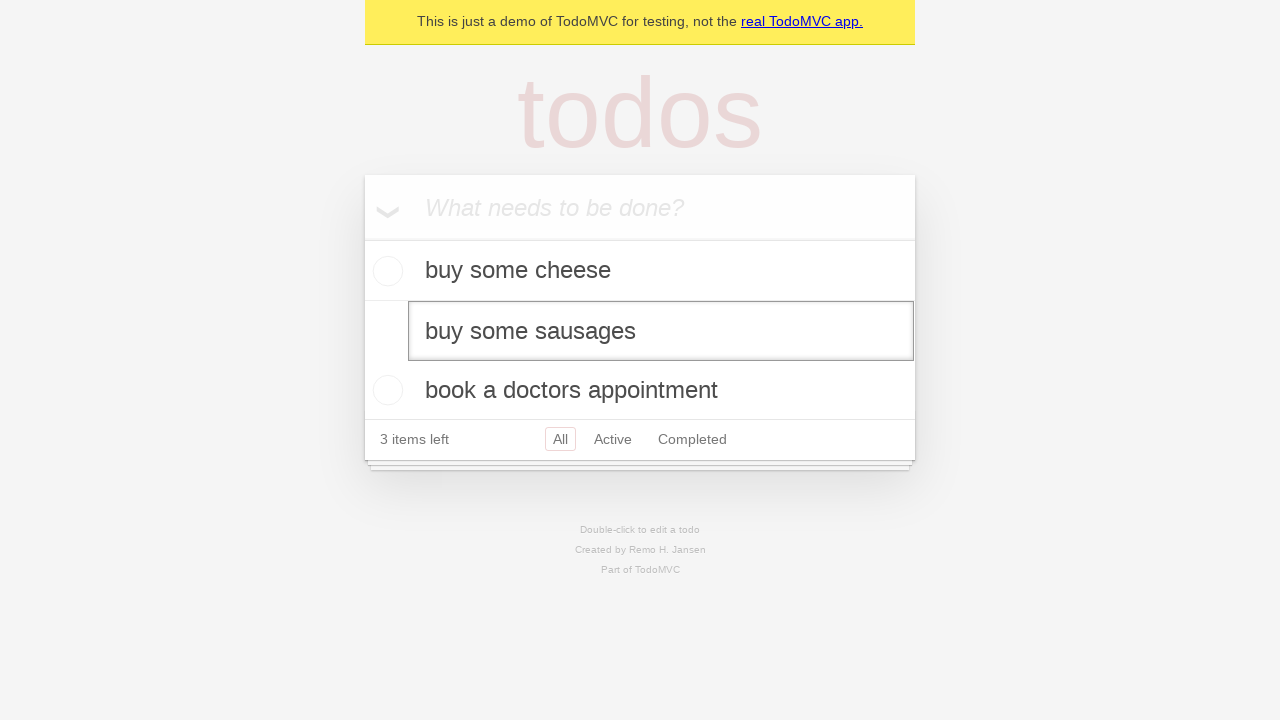

Pressed Enter to save edited todo item on internal:testid=[data-testid="todo-item"s] >> nth=1 >> internal:role=textbox[nam
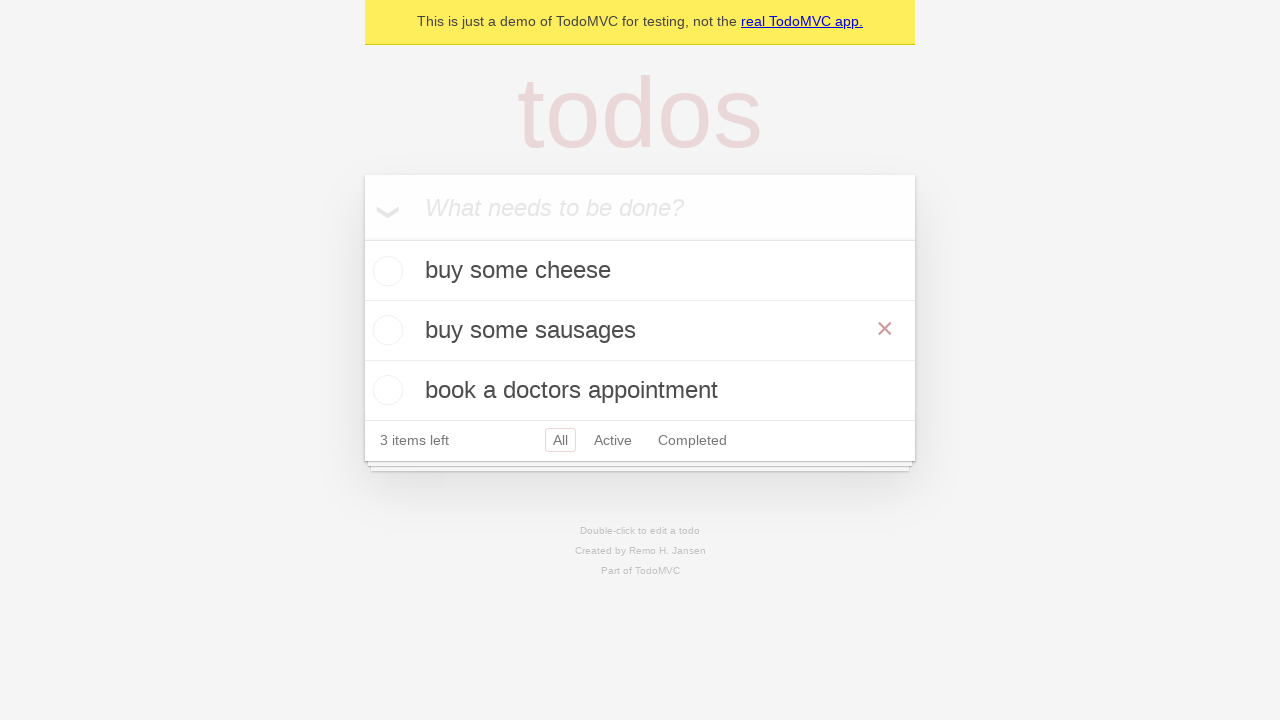

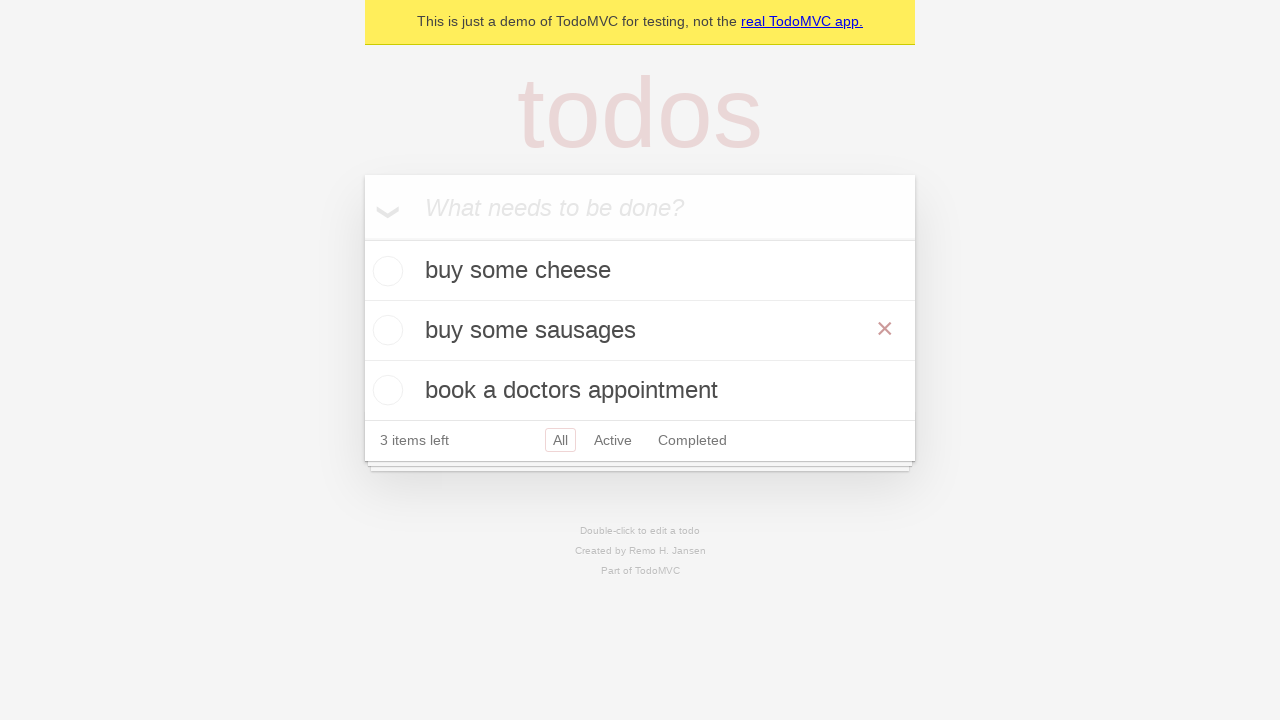